Tests the JPL Space image gallery by clicking the full image button and verifying that the featured image loads in the lightbox/fancybox view.

Starting URL: https://data-class-jpl-space.s3.amazonaws.com/JPL_Space/index.html

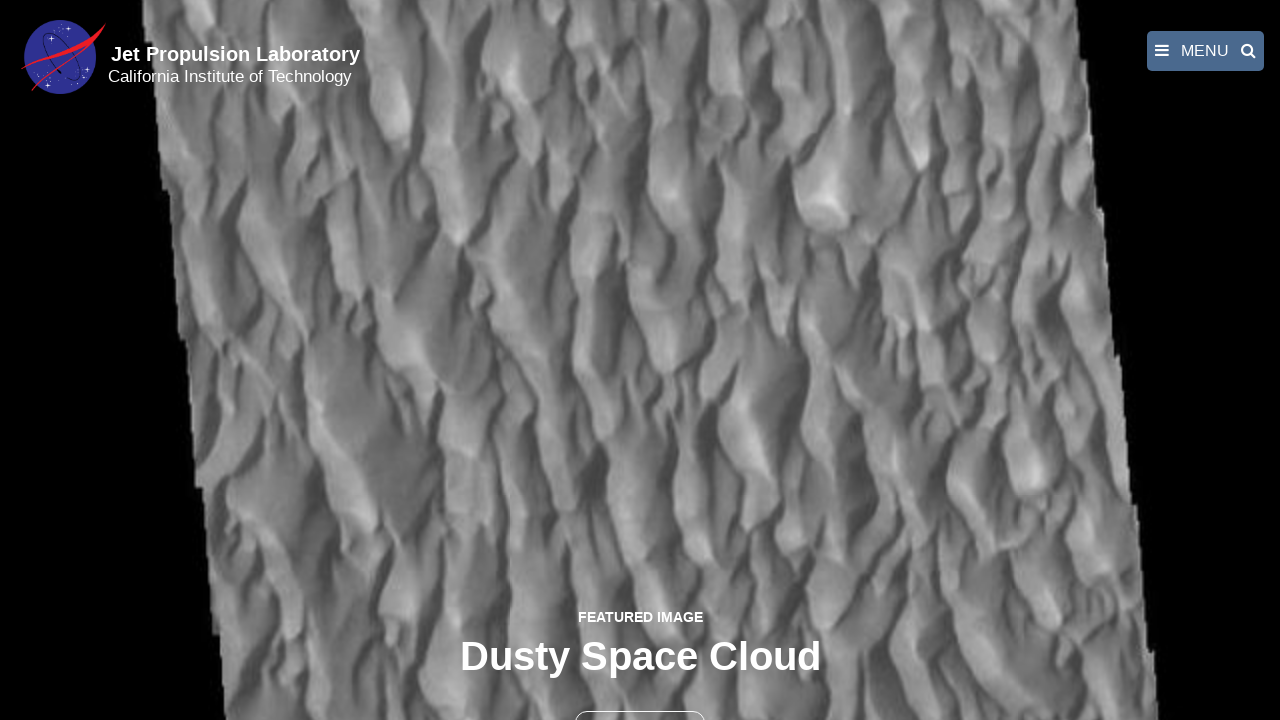

Clicked the full image button to open featured image at (640, 699) on button >> nth=1
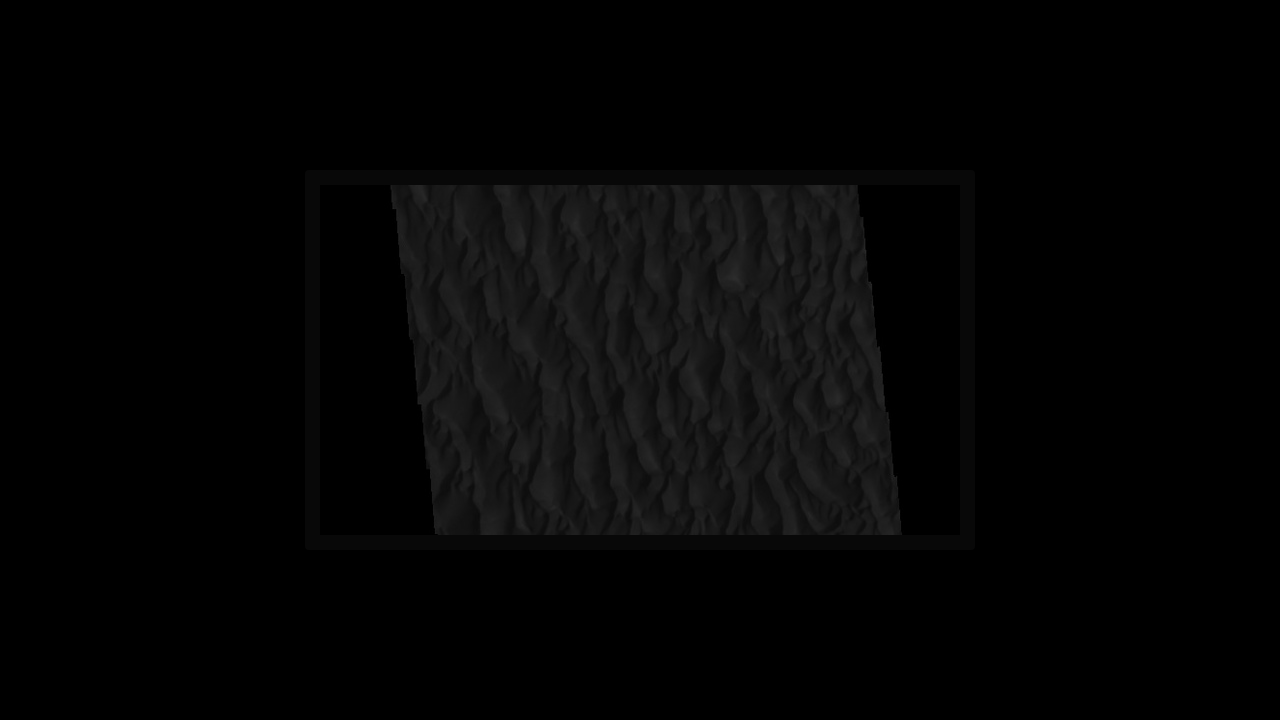

Featured image loaded in lightbox/fancybox view
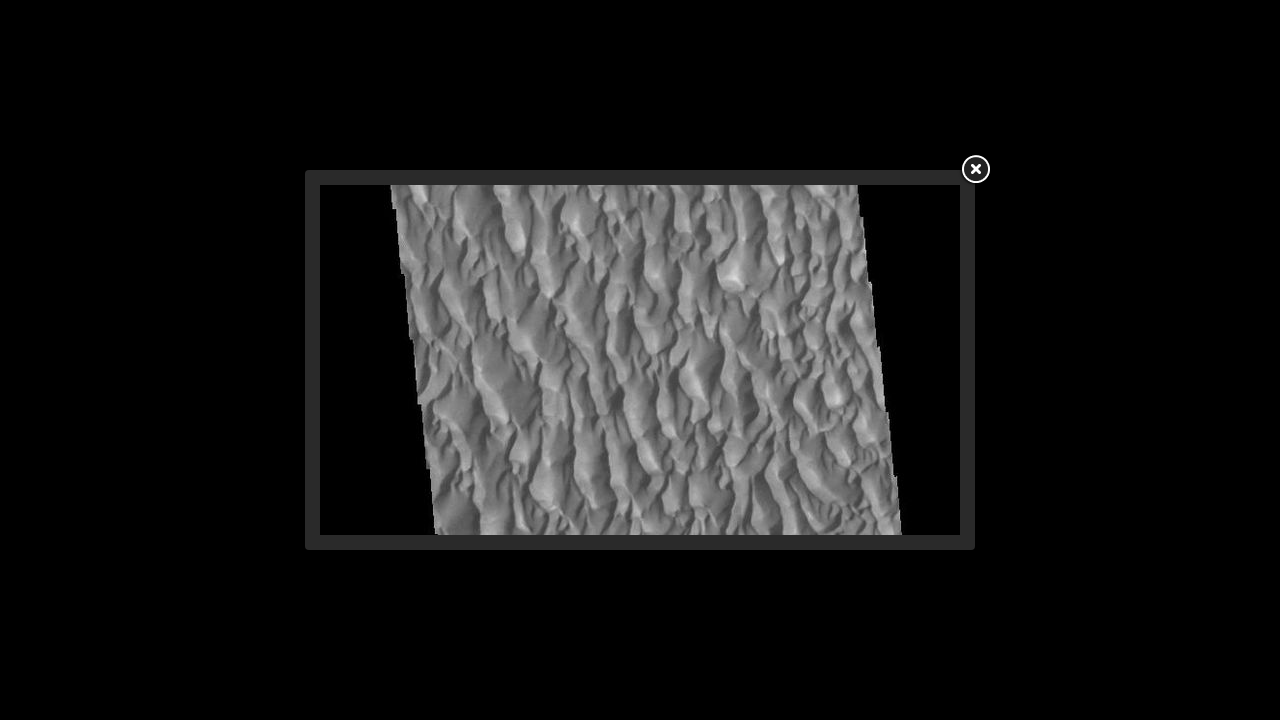

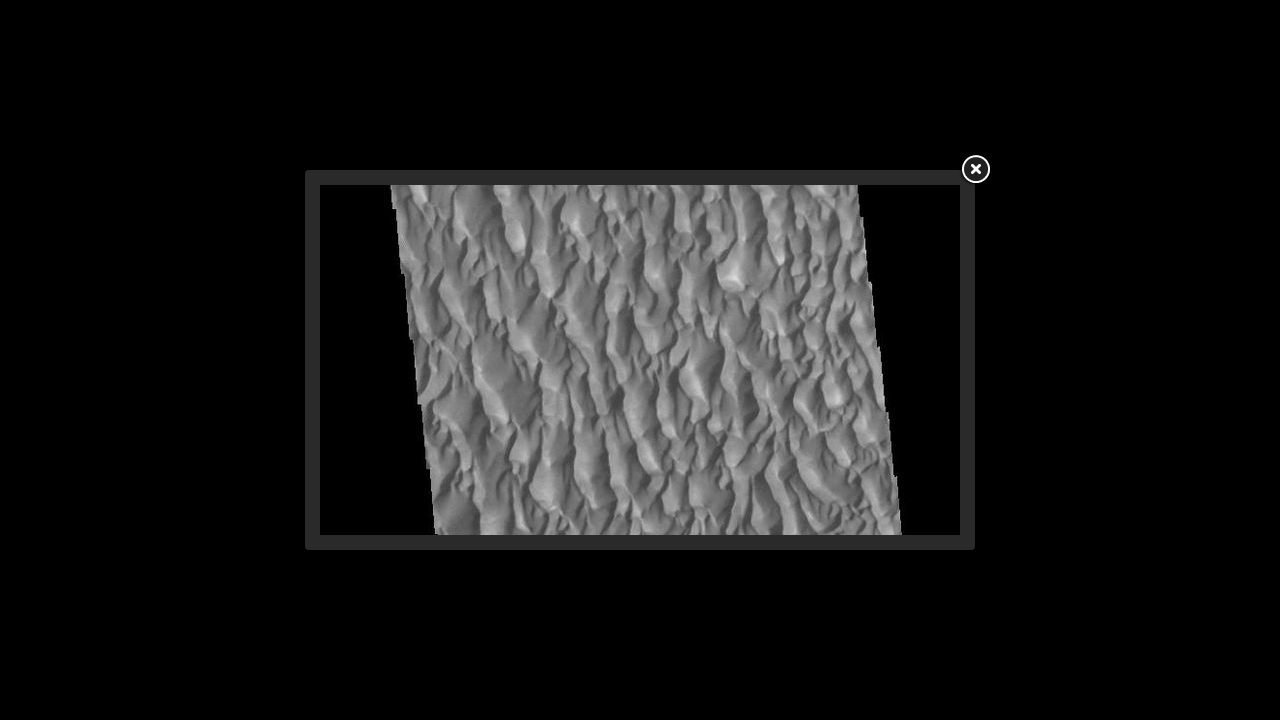